Tests browser navigation capabilities by visiting two websites, then using back, forward, and refresh navigation commands

Starting URL: https://himalayawellness.in/

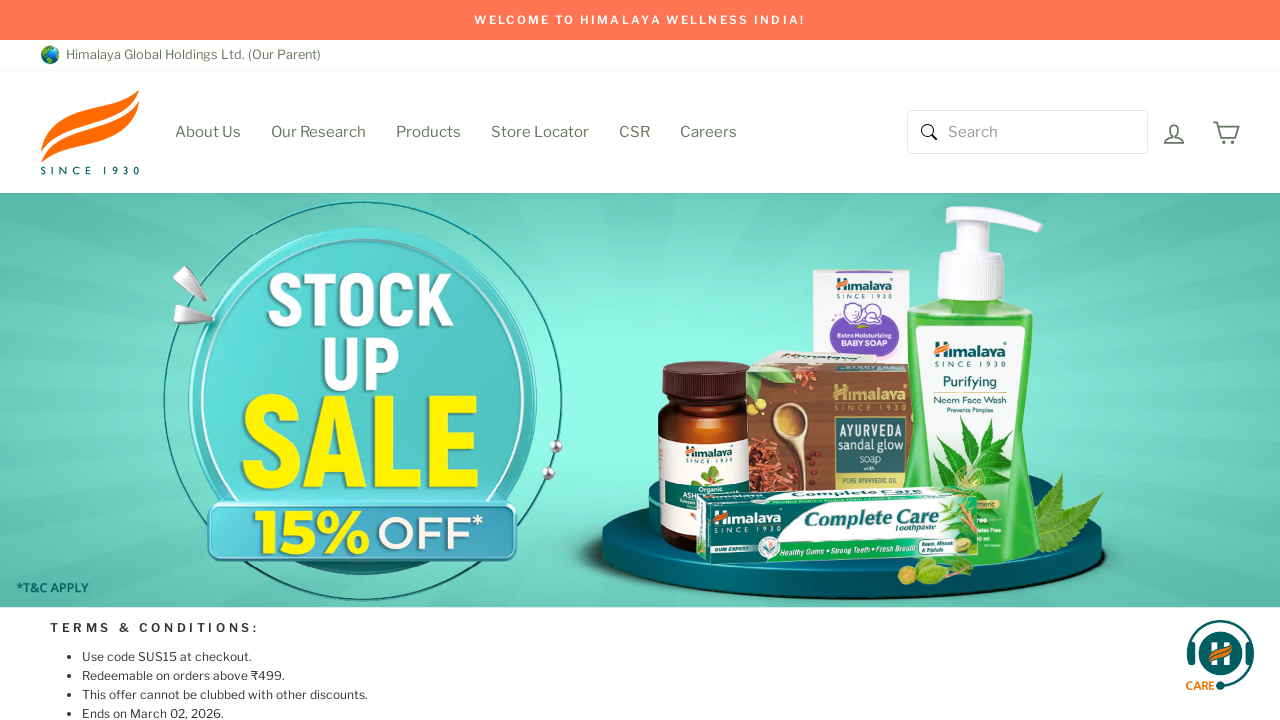

Navigated to starting URL https://himalayawellness.in/
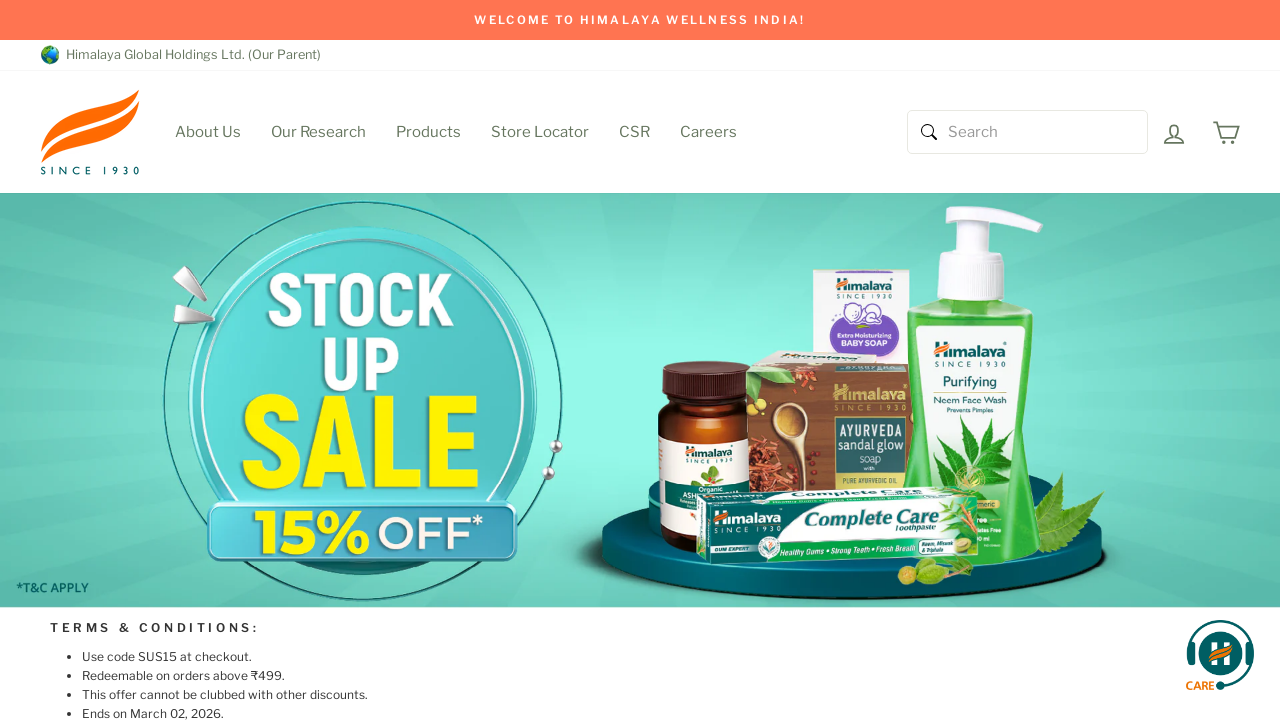

Navigated to second URL https://demo.actitime.com/login.do
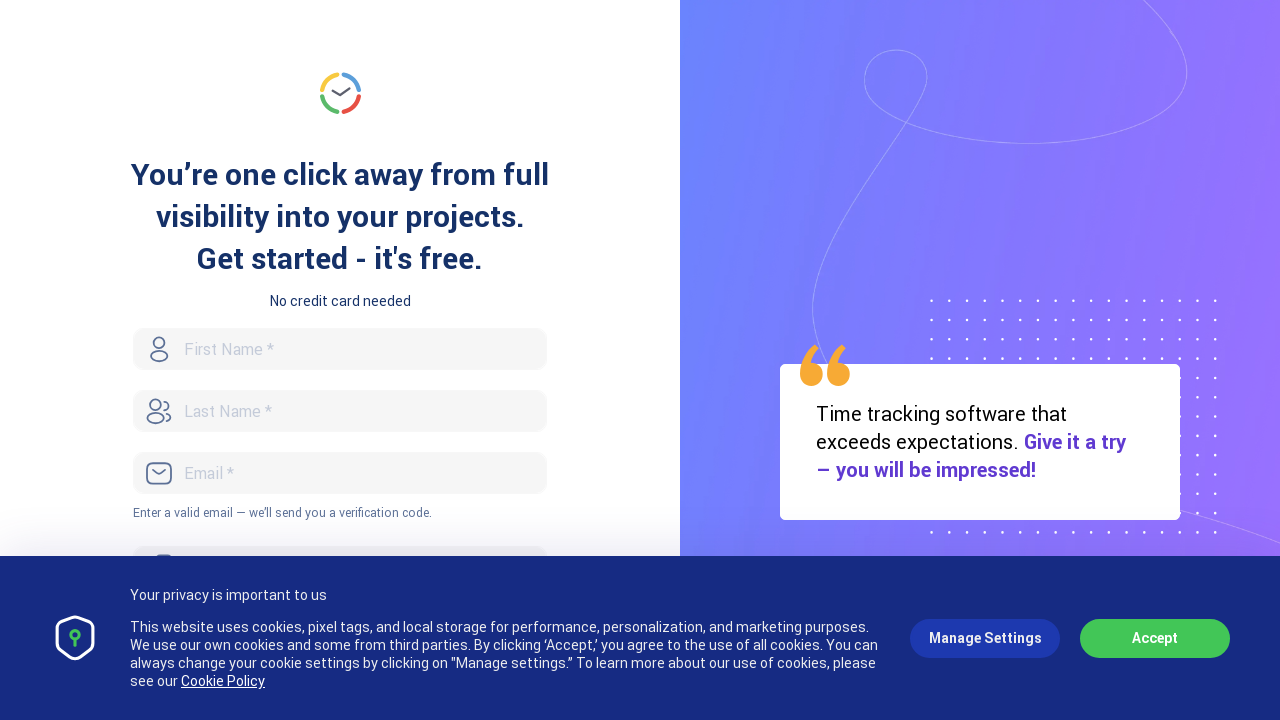

Navigated back to previous page
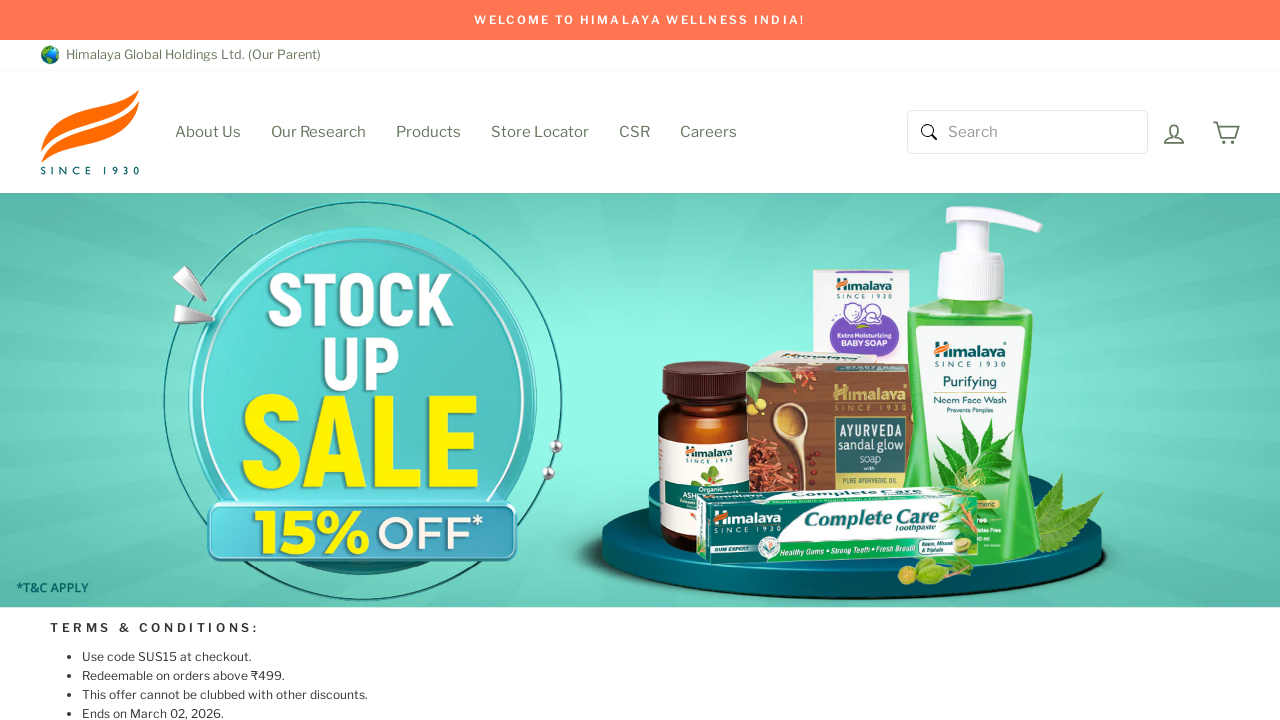

Navigated forward to next page
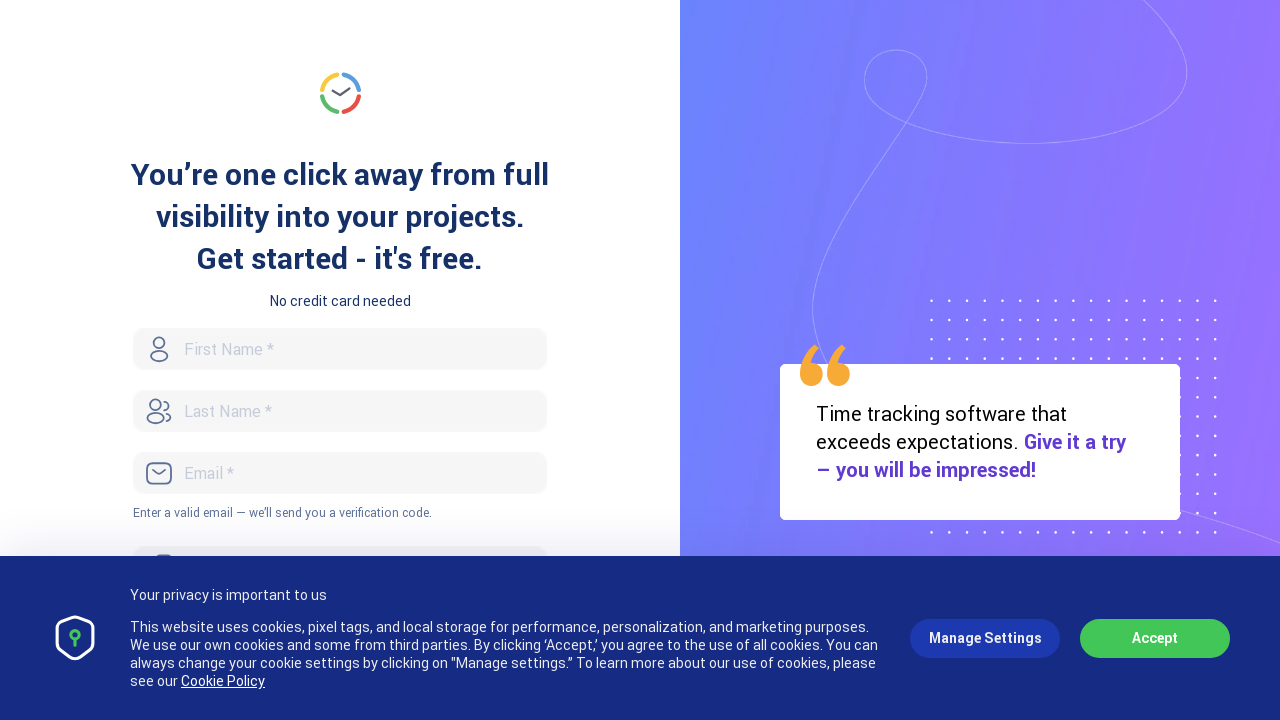

Refreshed the current page
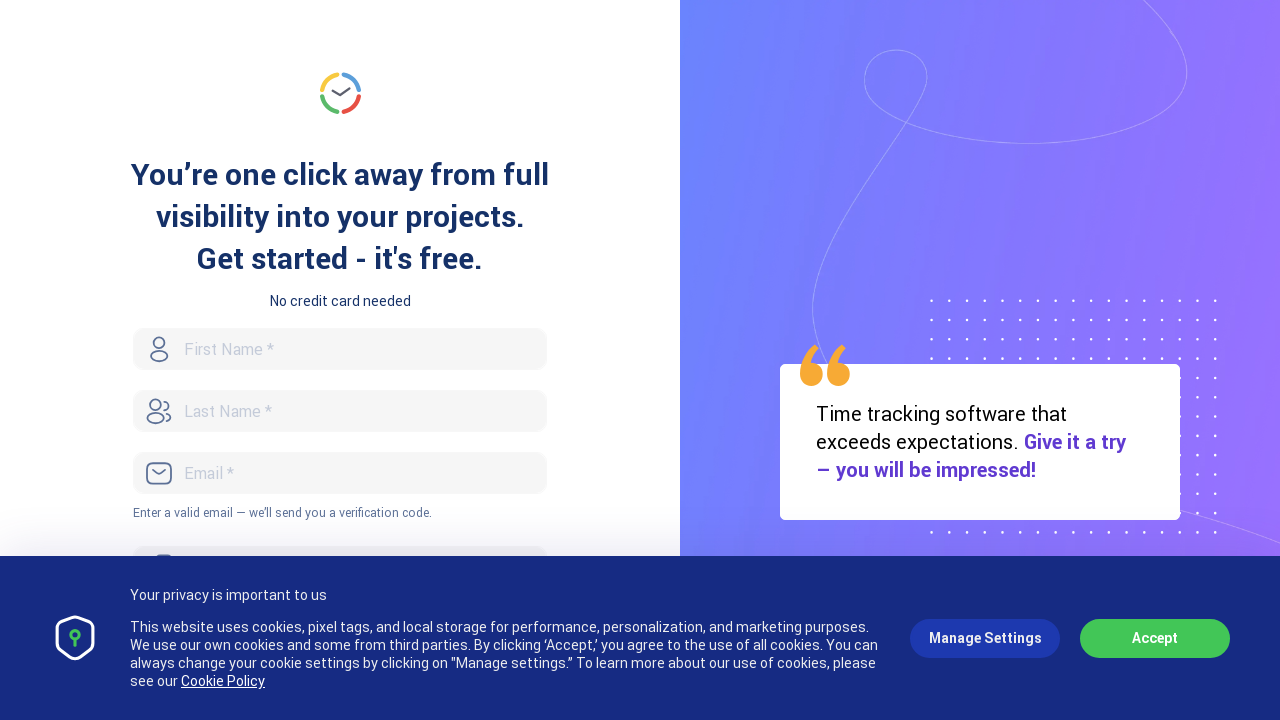

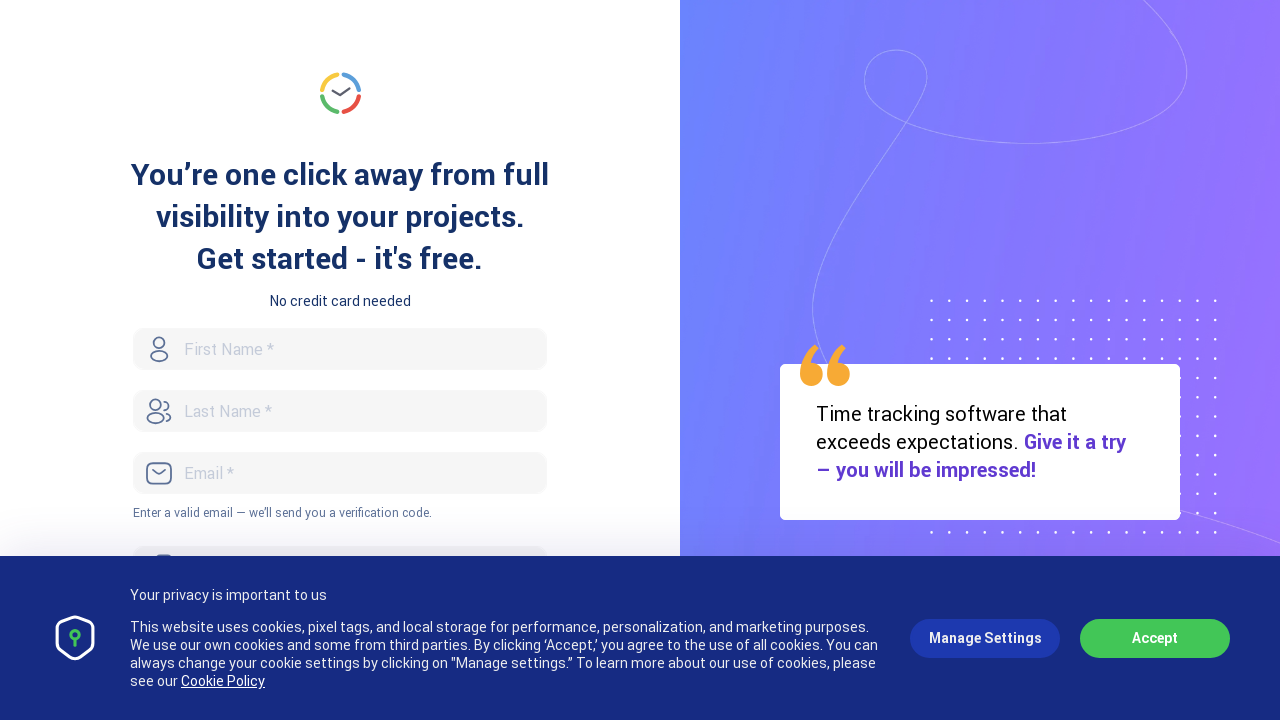